Tests opening a new tab by clicking a button and switching to the new tab to verify its content.

Starting URL: https://demoqa.com/browser-windows

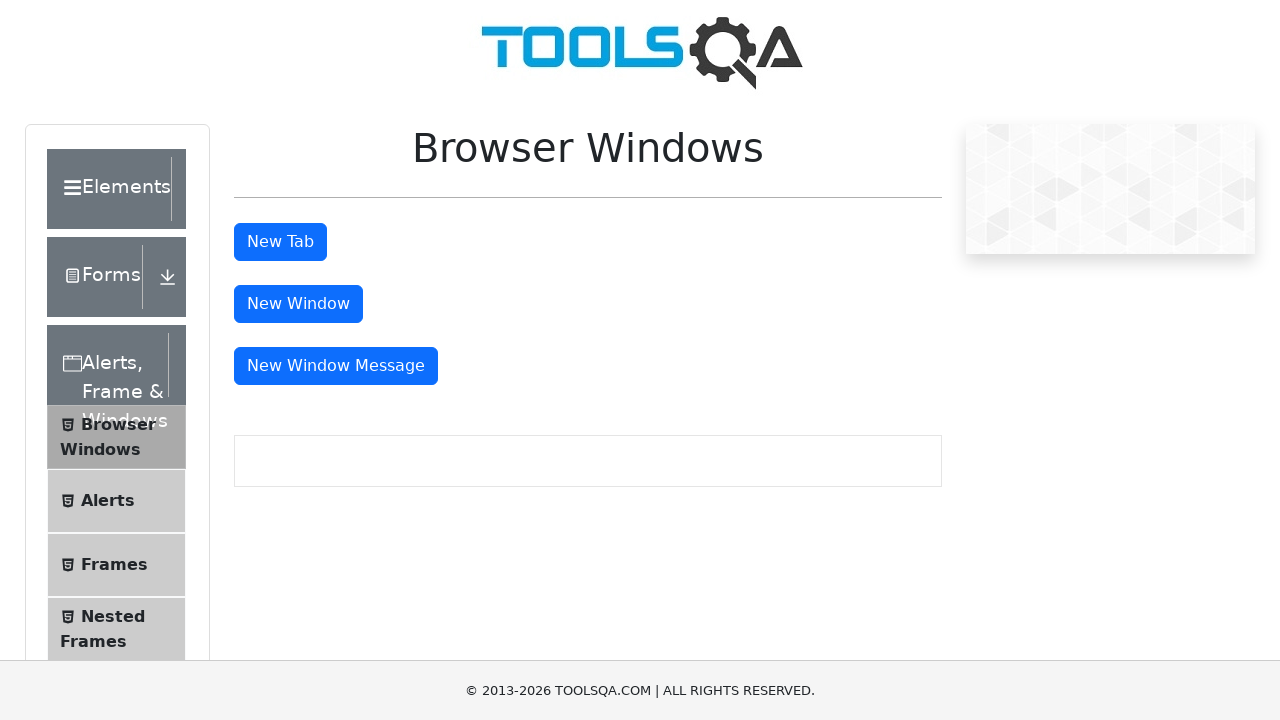

Waited for and located the New Tab button
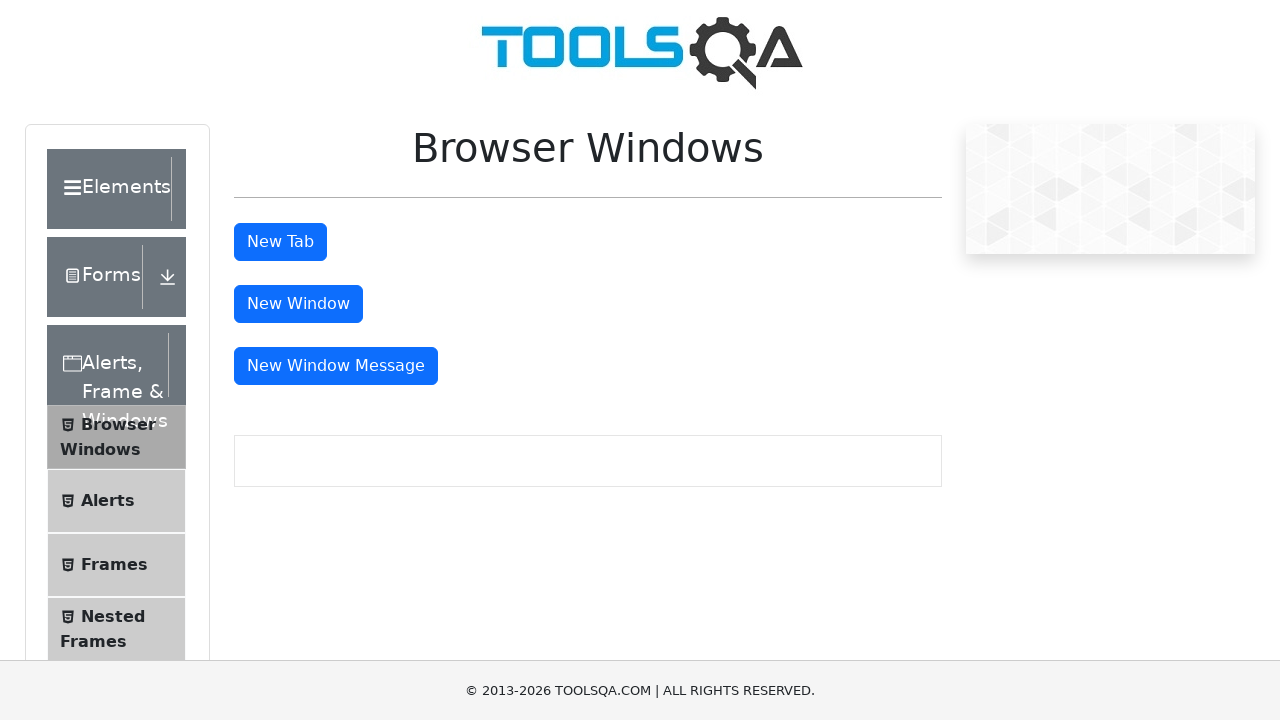

Clicked New Tab button to open new tab
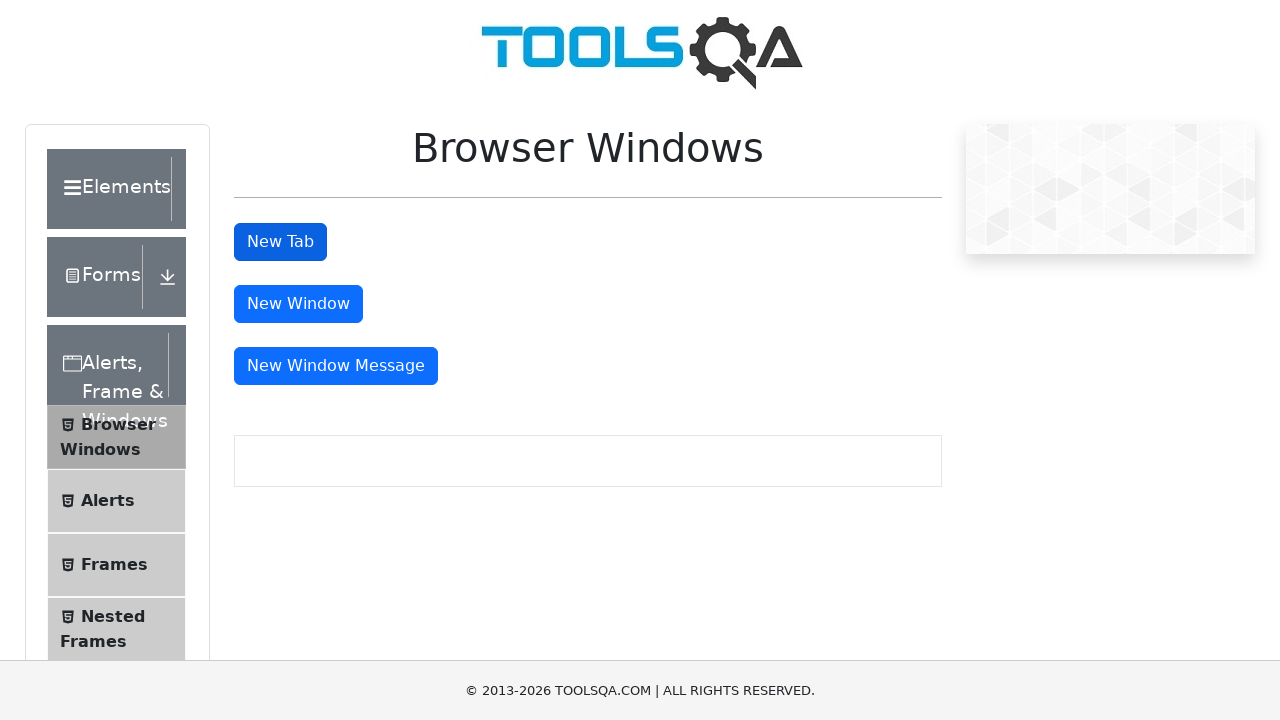

New tab opened and captured
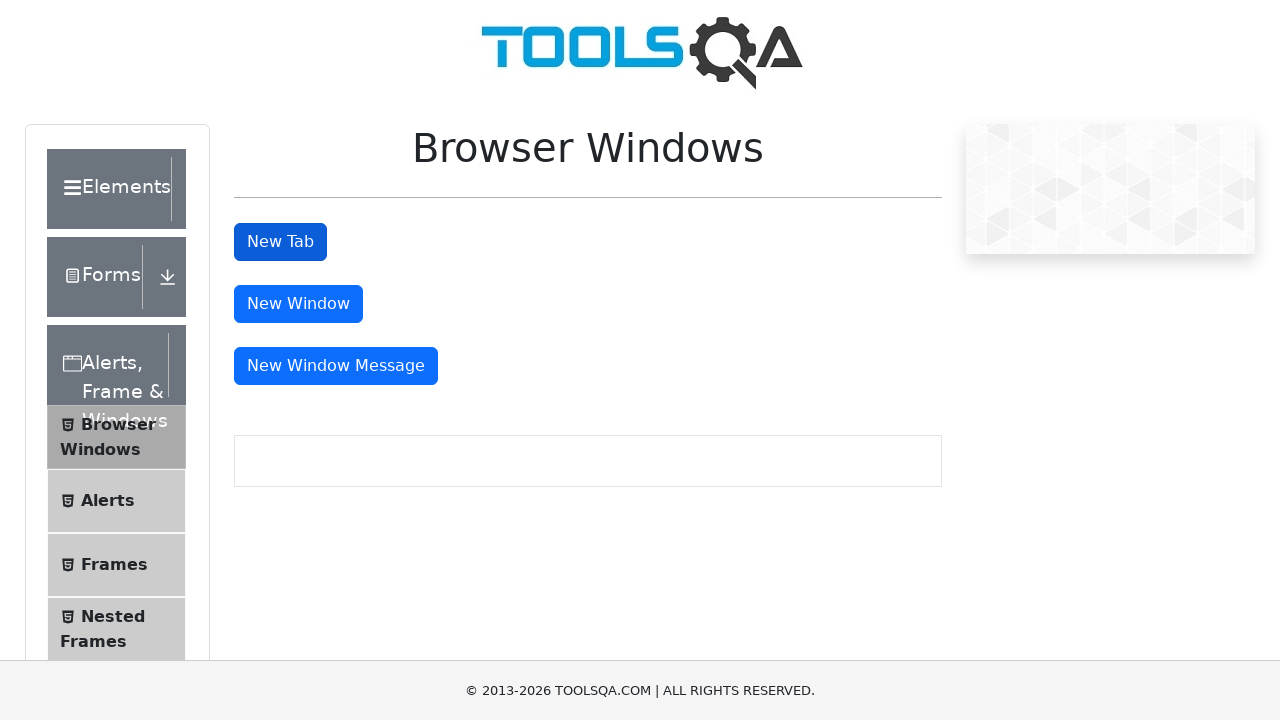

Verified original page URL remains https://demoqa.com/browser-windows
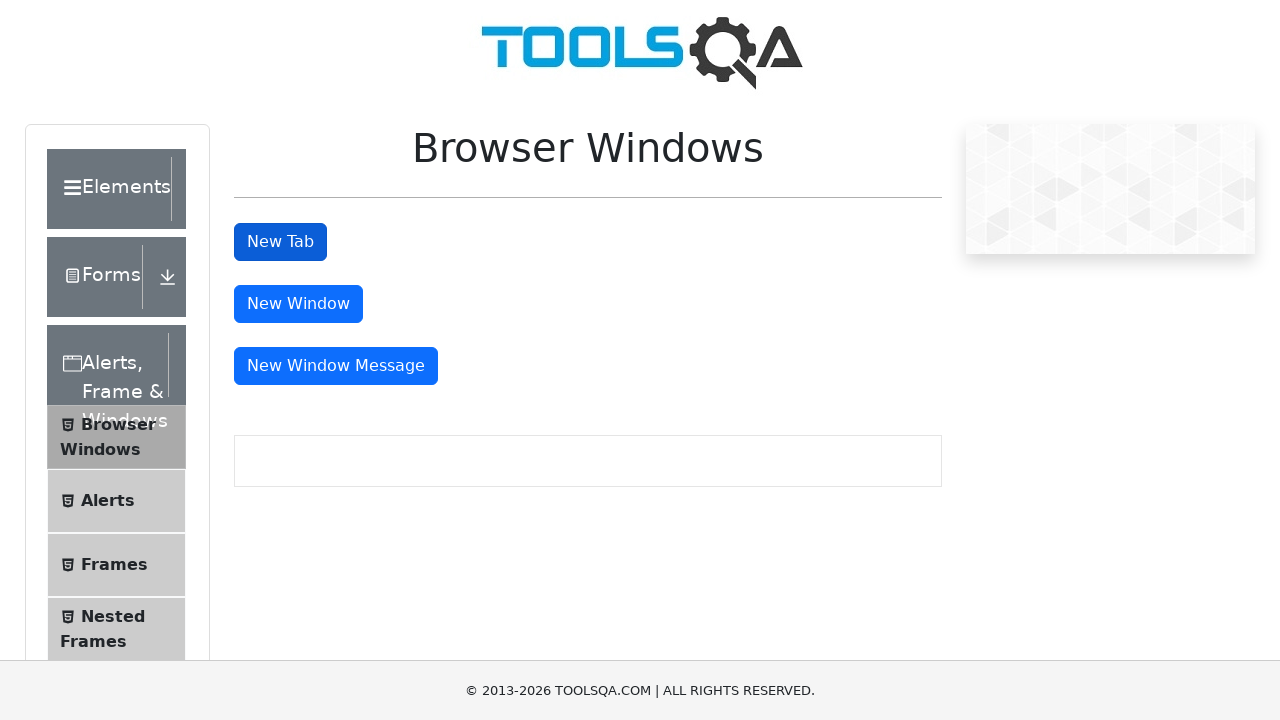

New tab page loaded completely
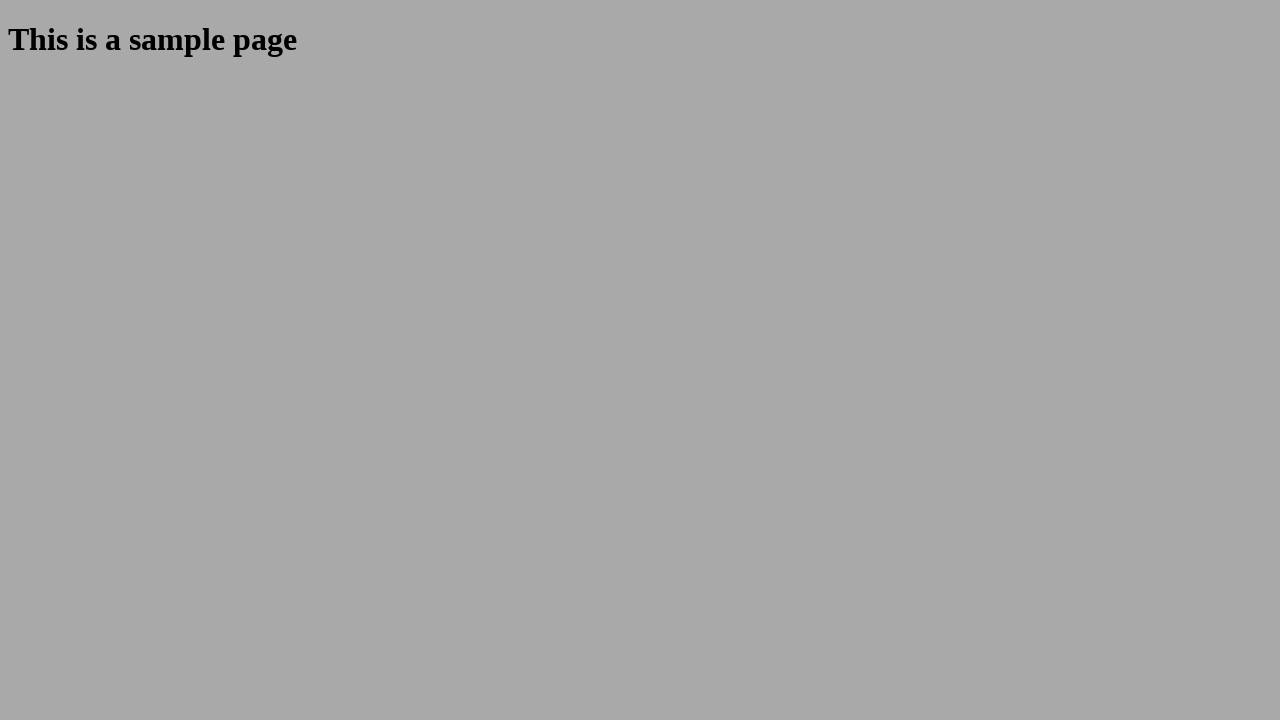

Verified new tab URL is https://demoqa.com/sample
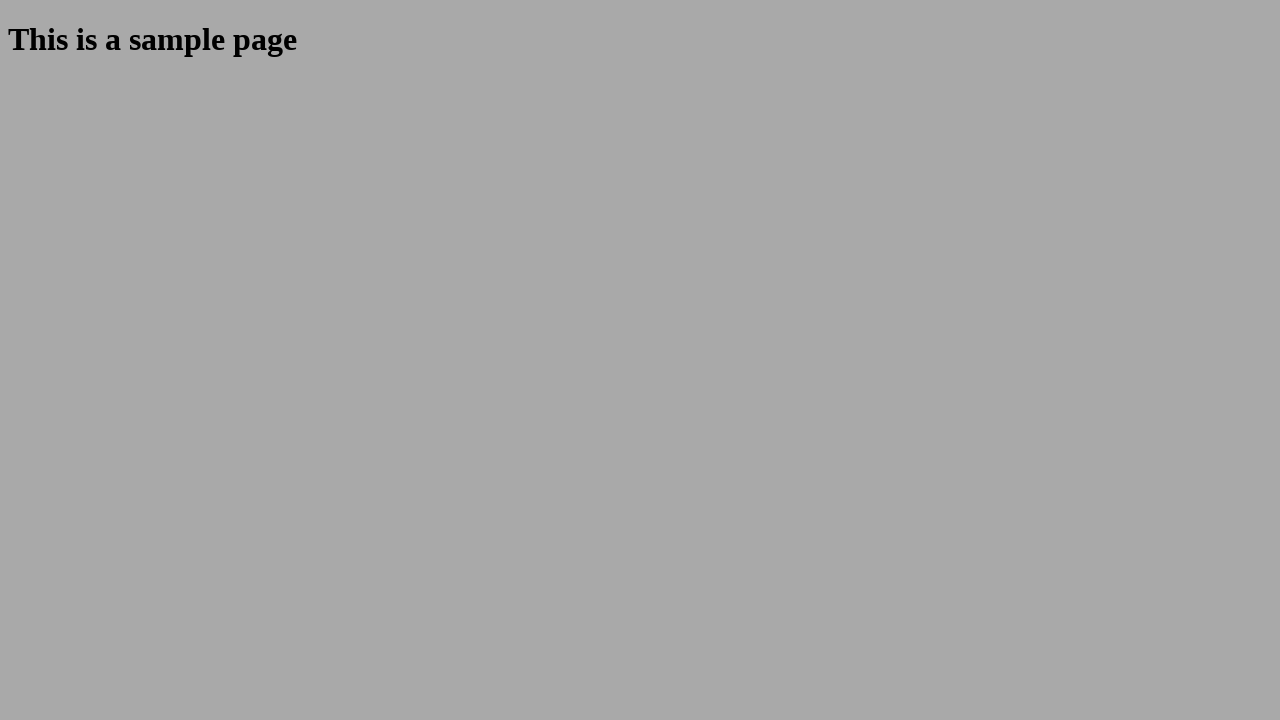

Located headline element on new tab page
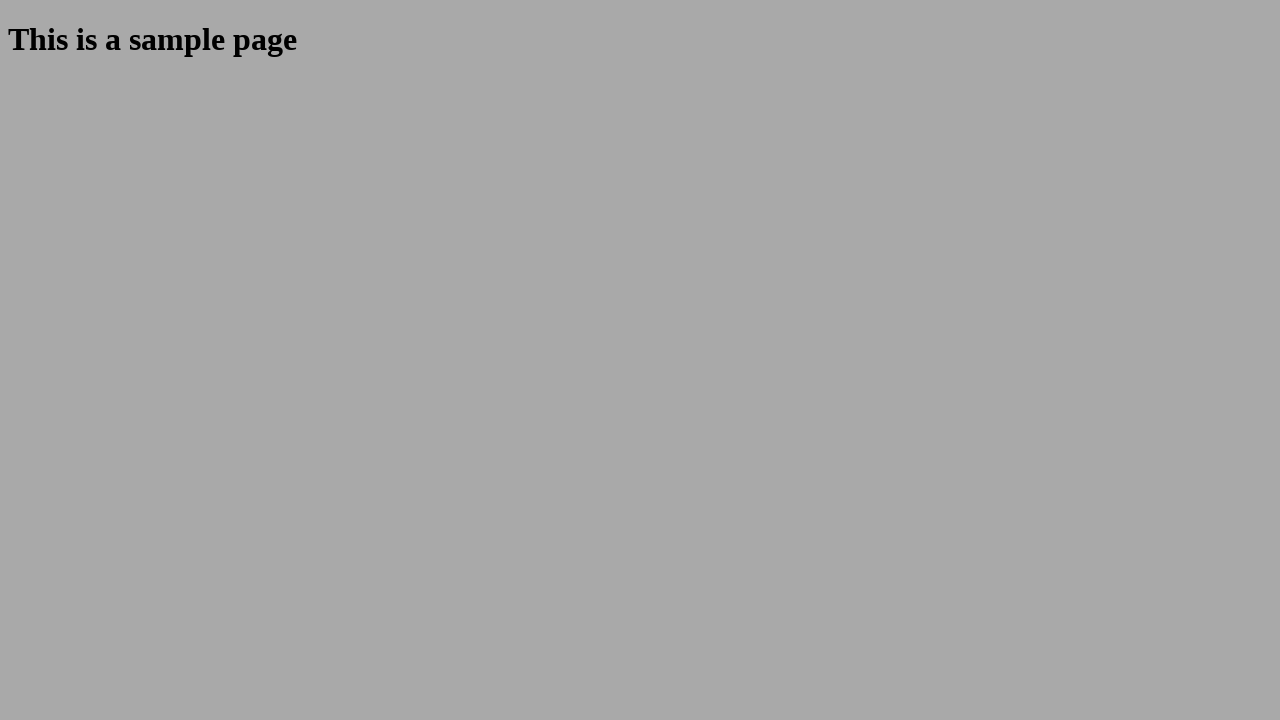

Verified headline text is 'This is a sample page'
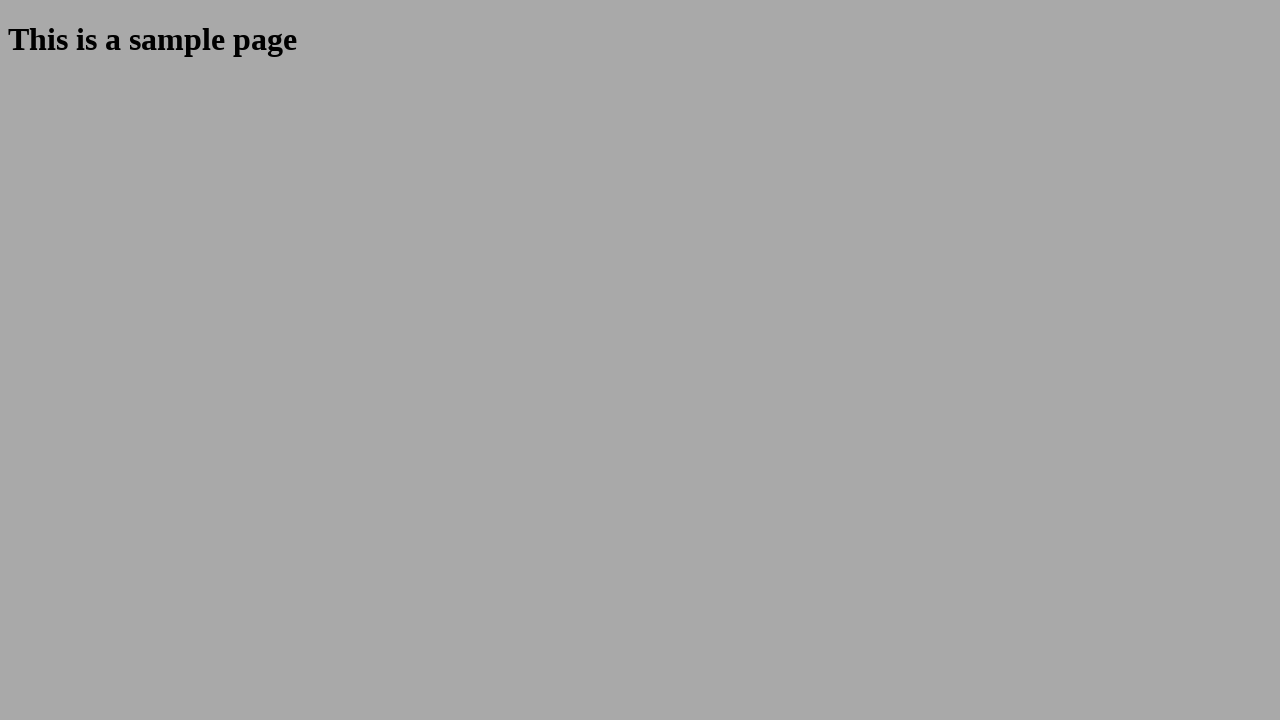

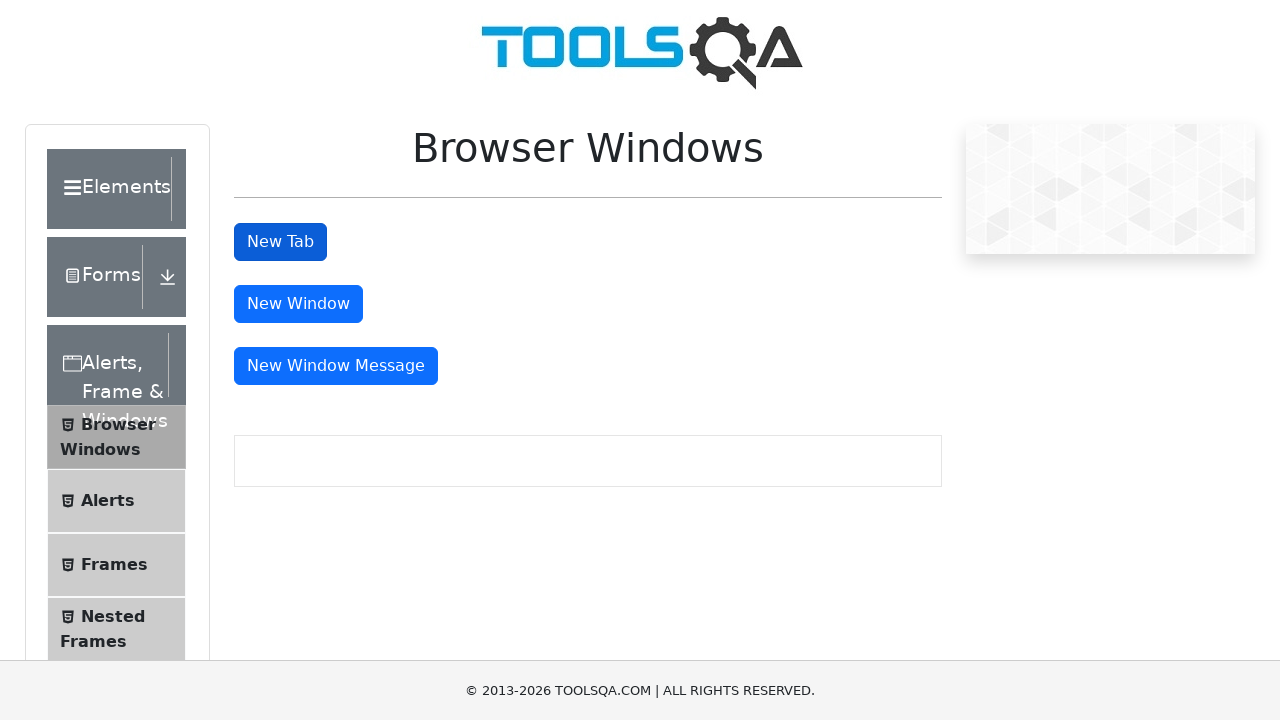